Tests keyboard input by pressing Enter key and verifying the result

Starting URL: https://the-internet.herokuapp.com/key_presses

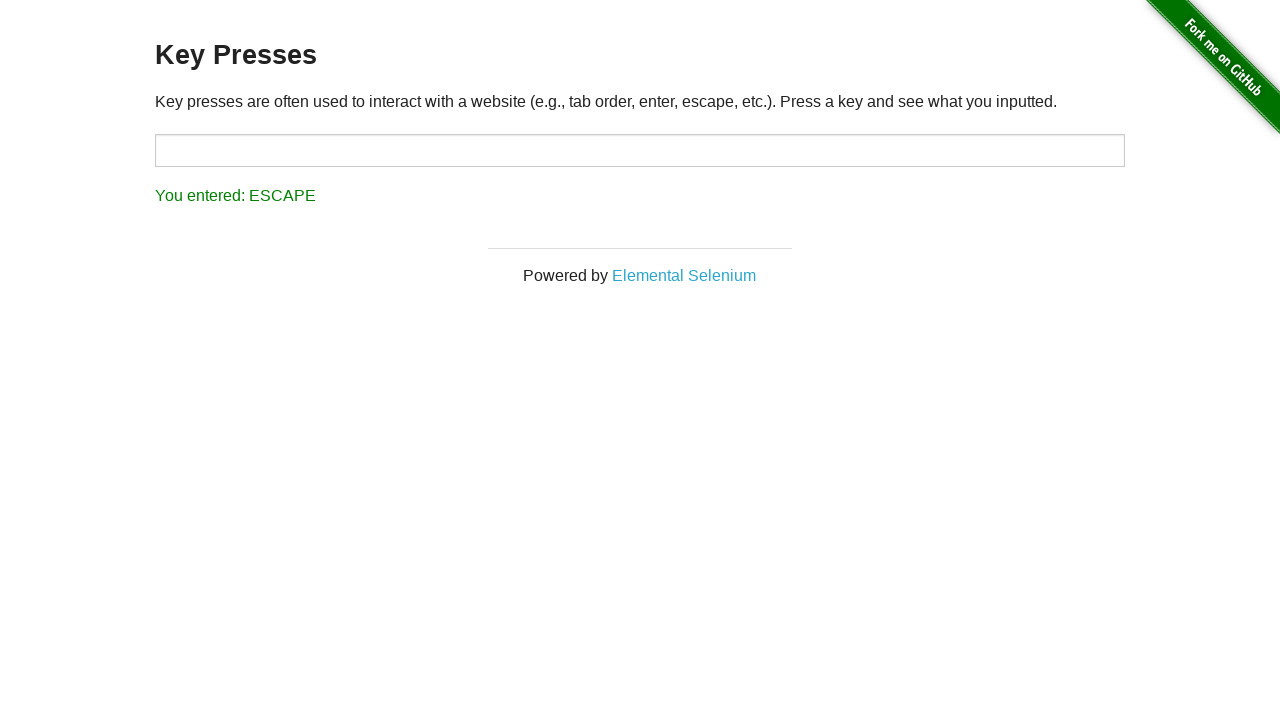

Pressed Enter key
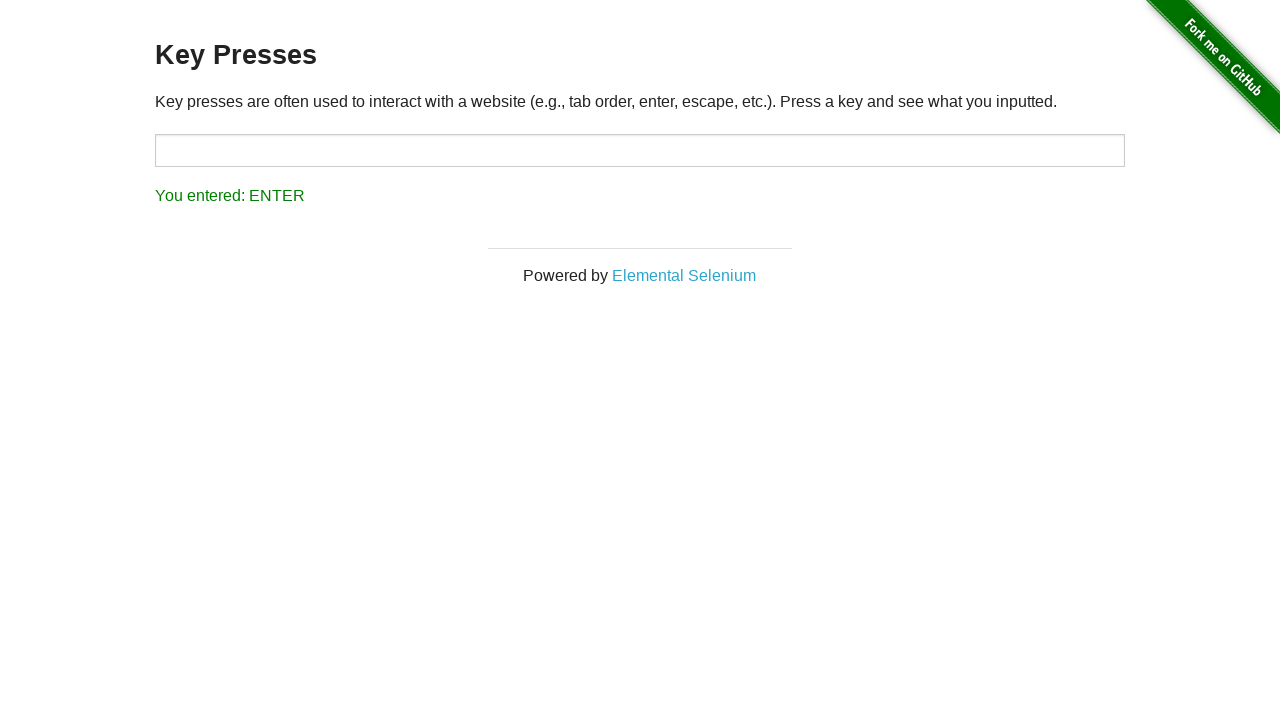

Located result element
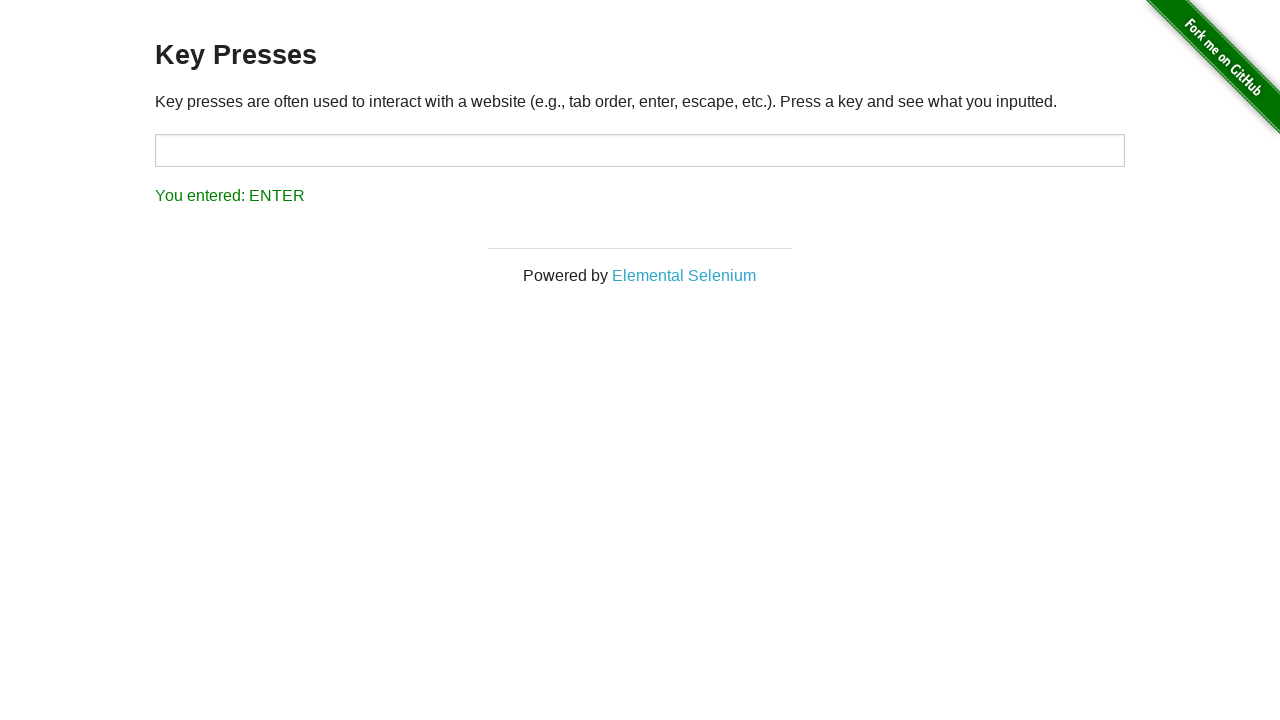

Verified result text shows 'You entered: ENTER'
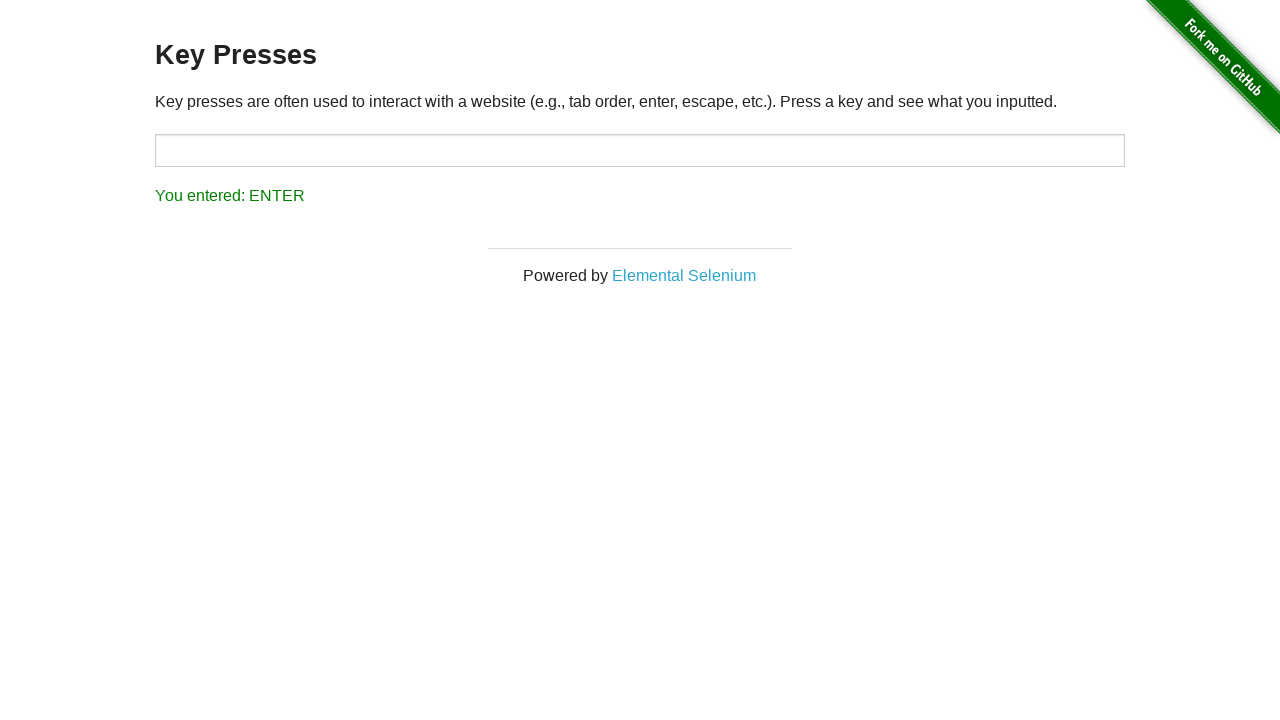

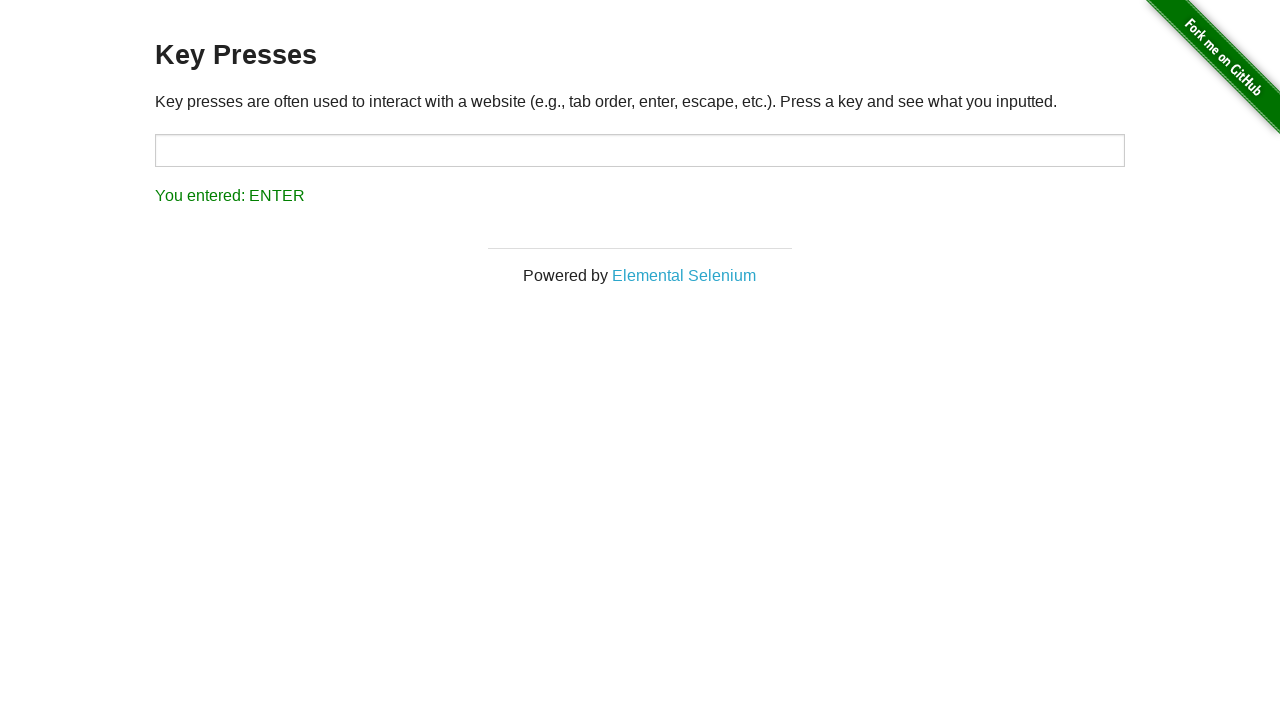